Fills out a practice automation form with personal details including name, email, gender, phone number, date of birth, subjects, hobbies, address, state and city, then submits and verifies the confirmation modal appears.

Starting URL: https://demoqa.com/automation-practice-form

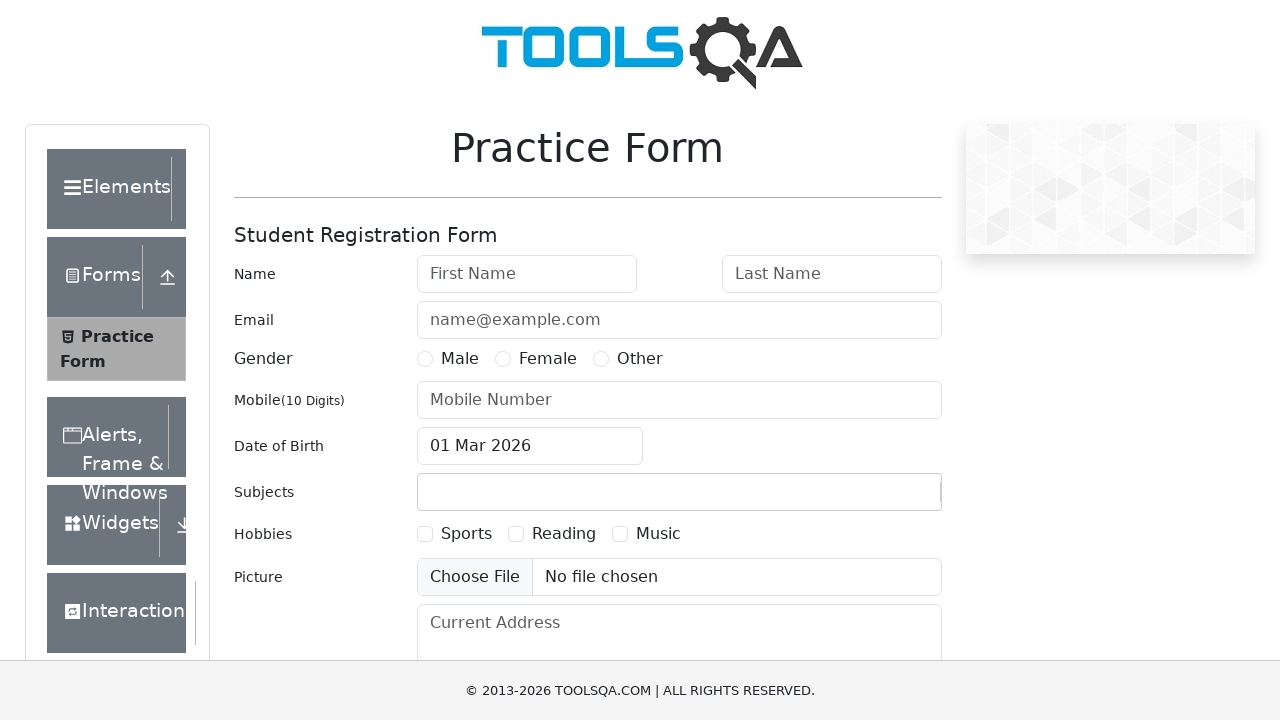

Filled first name field with 'John' on #firstName
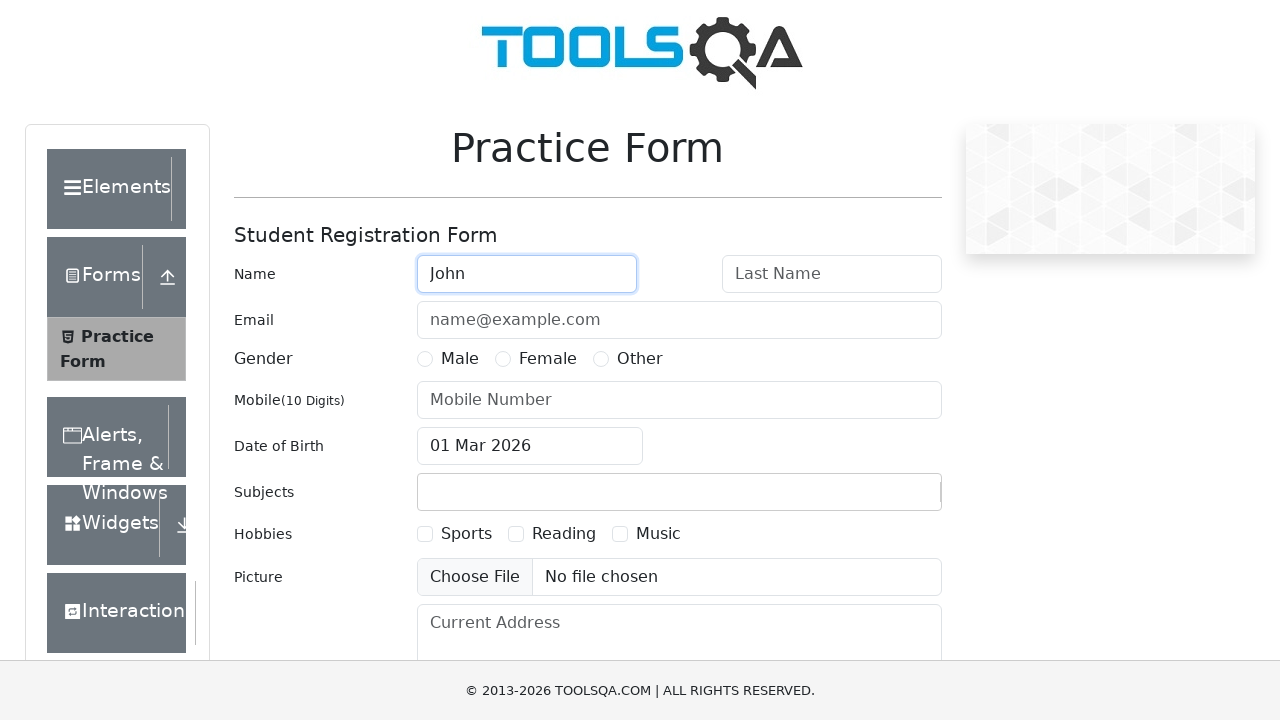

Filled last name field with 'Doe' on #lastName
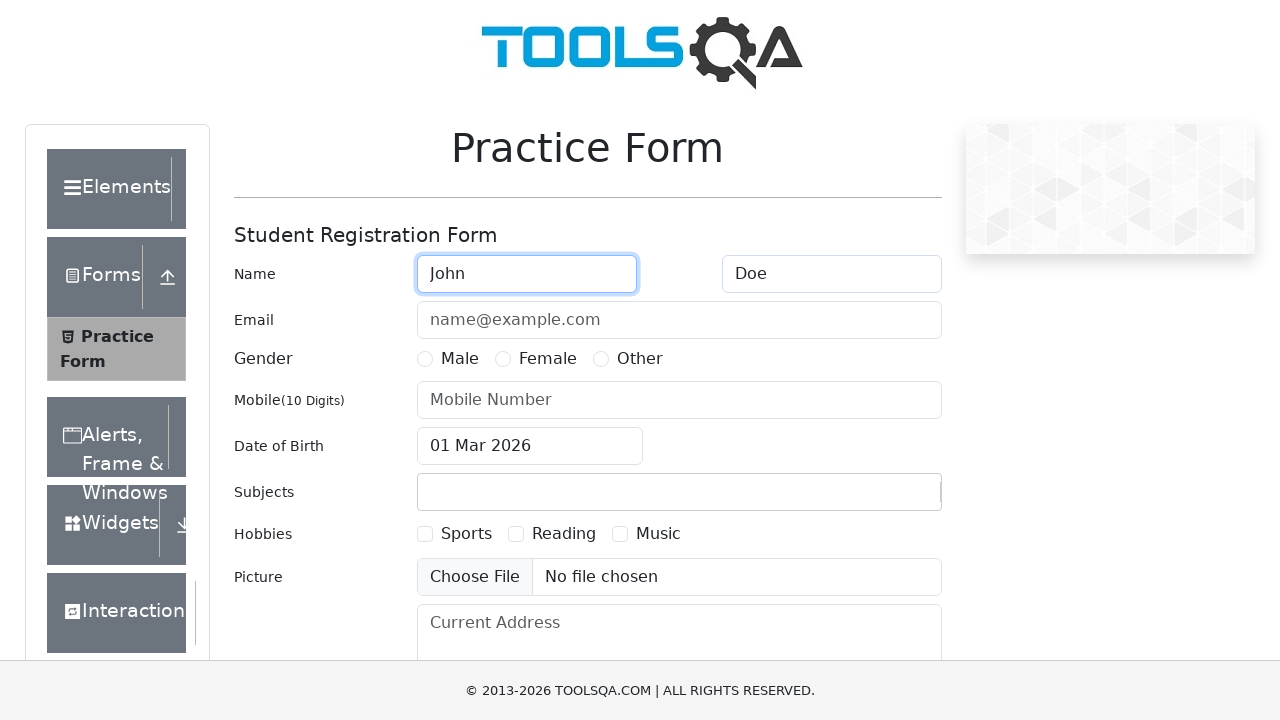

Filled email field with 'johndoe@example.com' on #userEmail
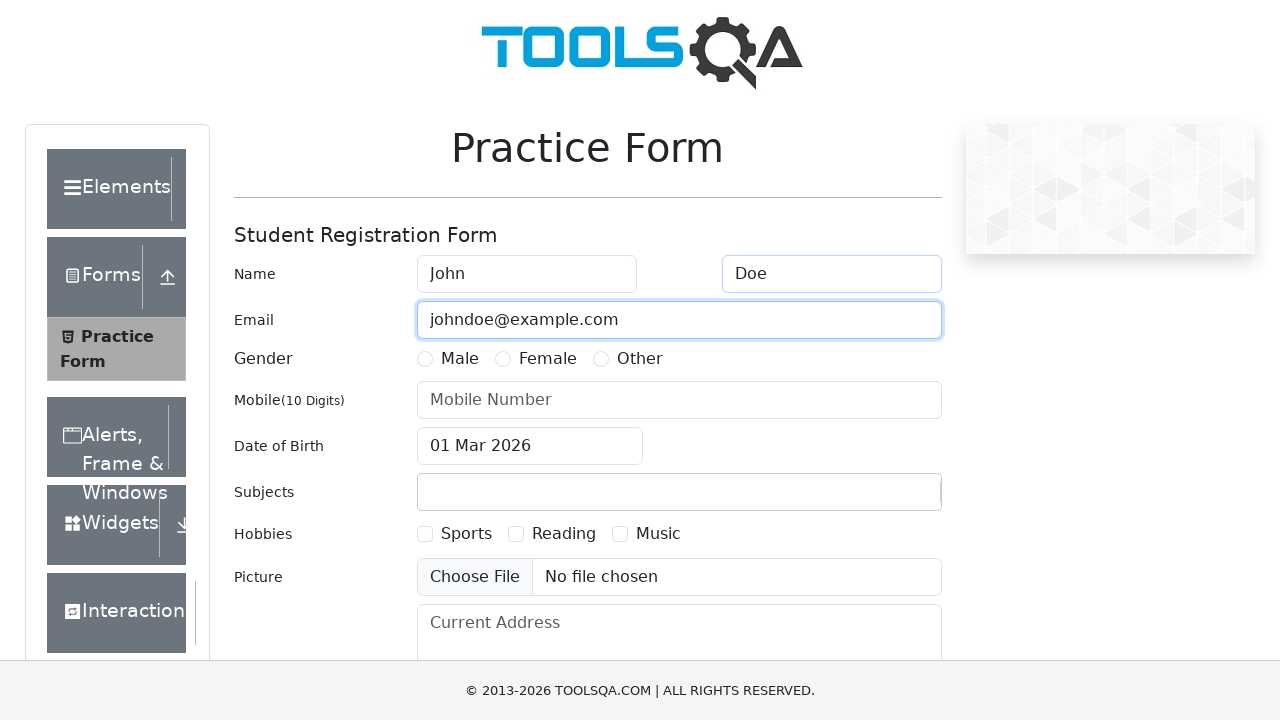

Selected Male gender radio button at (460, 359) on label[for='gender-radio-1']
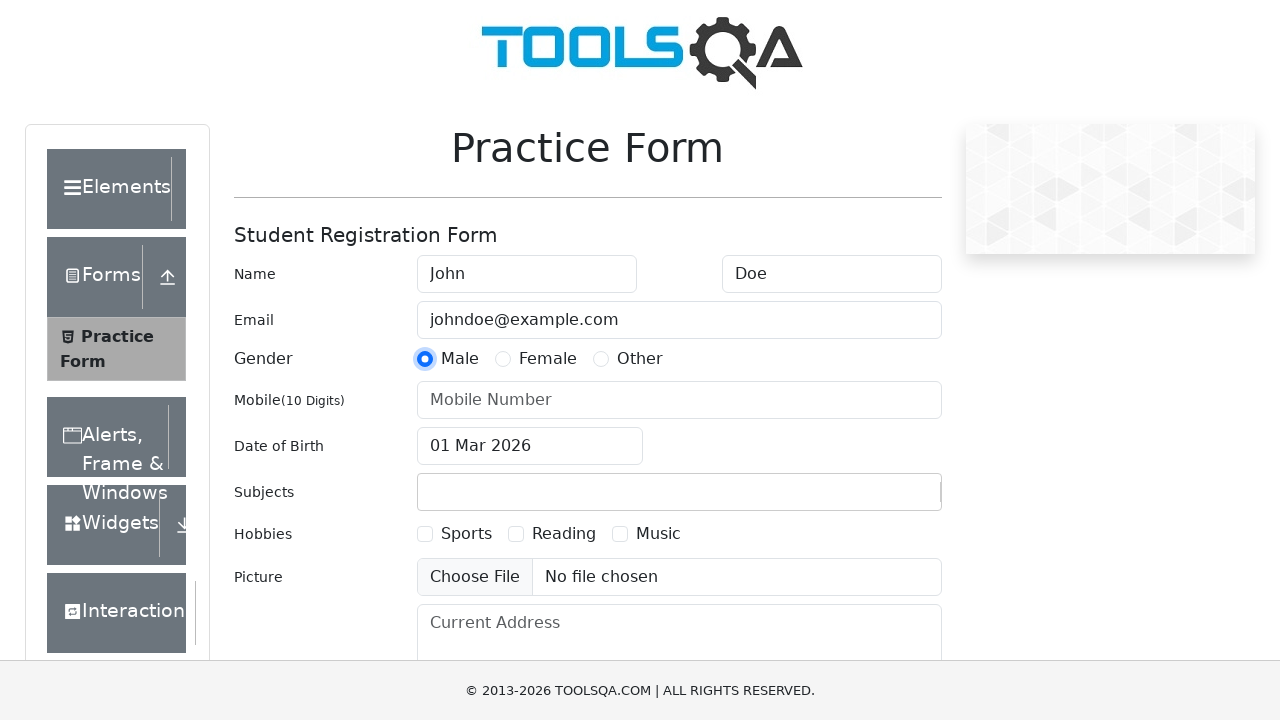

Filled mobile number field with '1234567890' on #userNumber
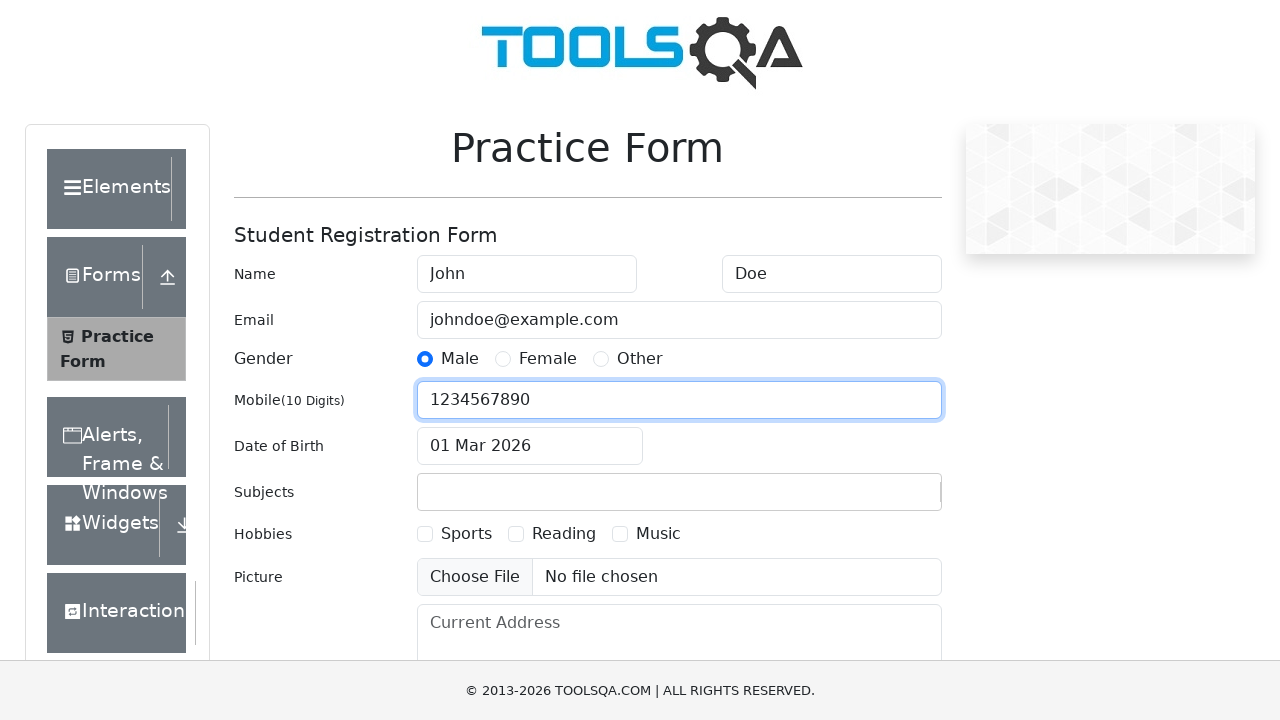

Opened date of birth picker at (530, 446) on #dateOfBirthInput
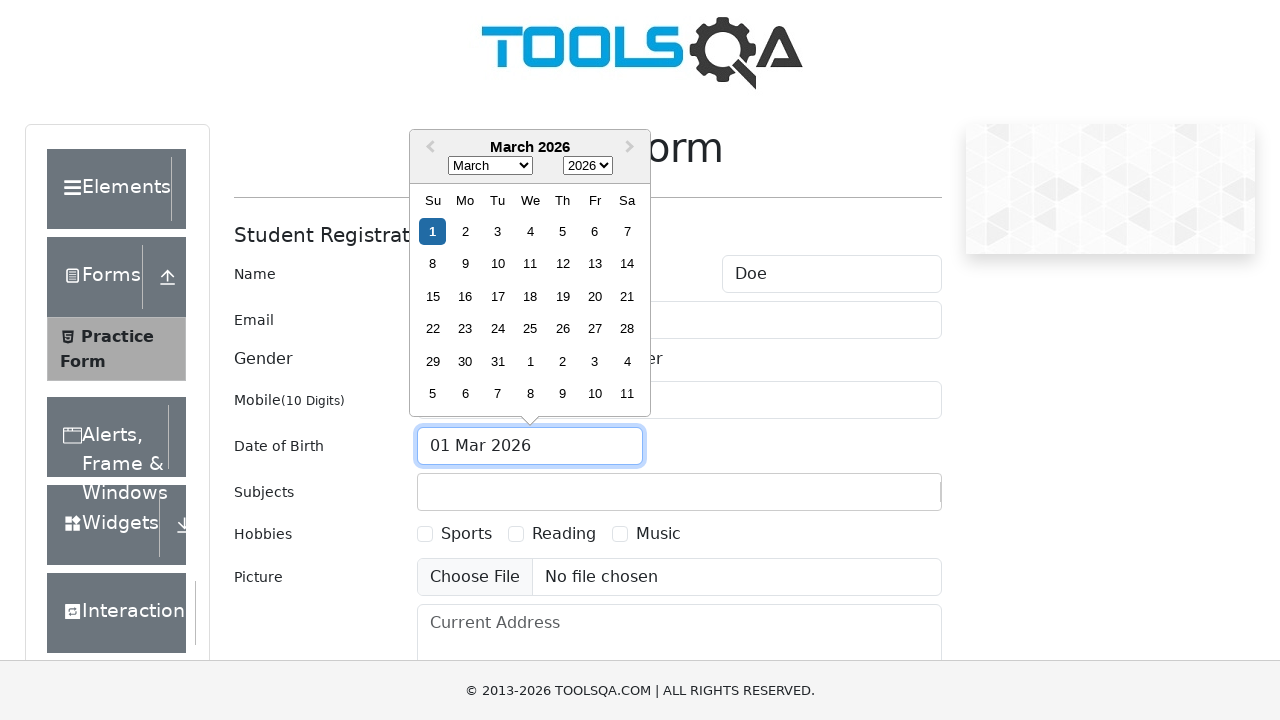

Selected May from month dropdown on .react-datepicker__month-select
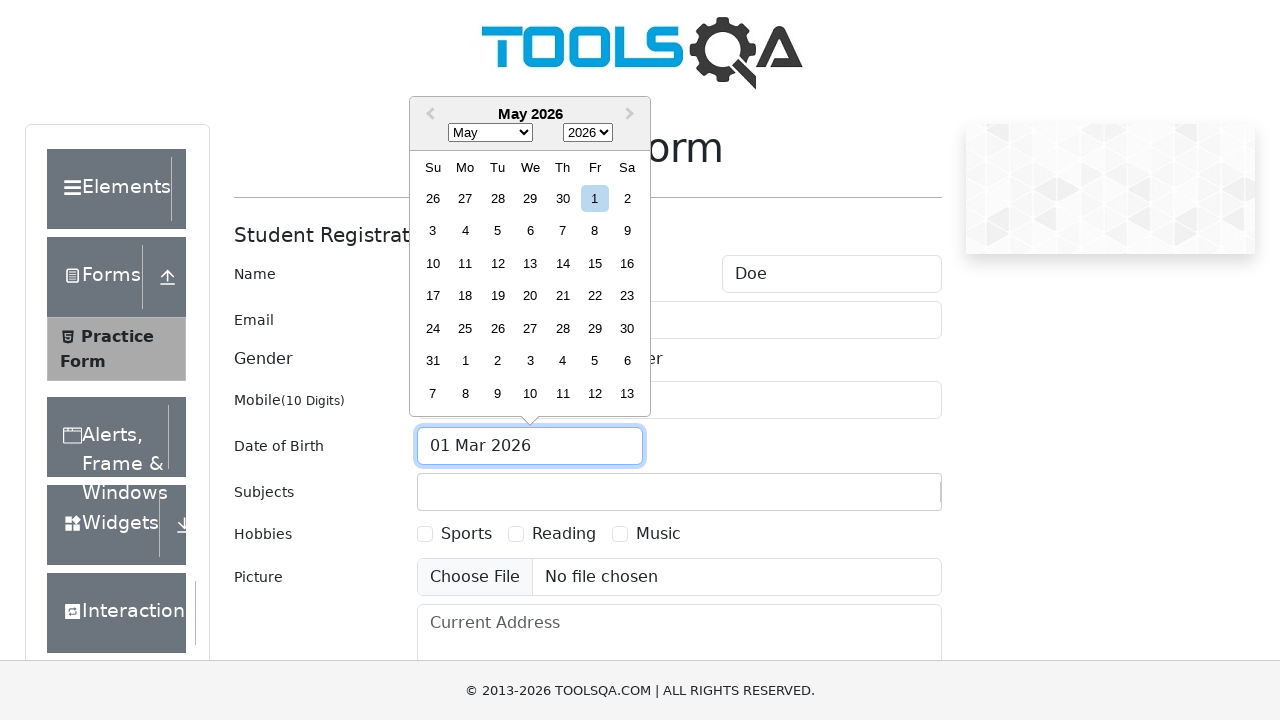

Selected 1990 from year dropdown on .react-datepicker__year-select
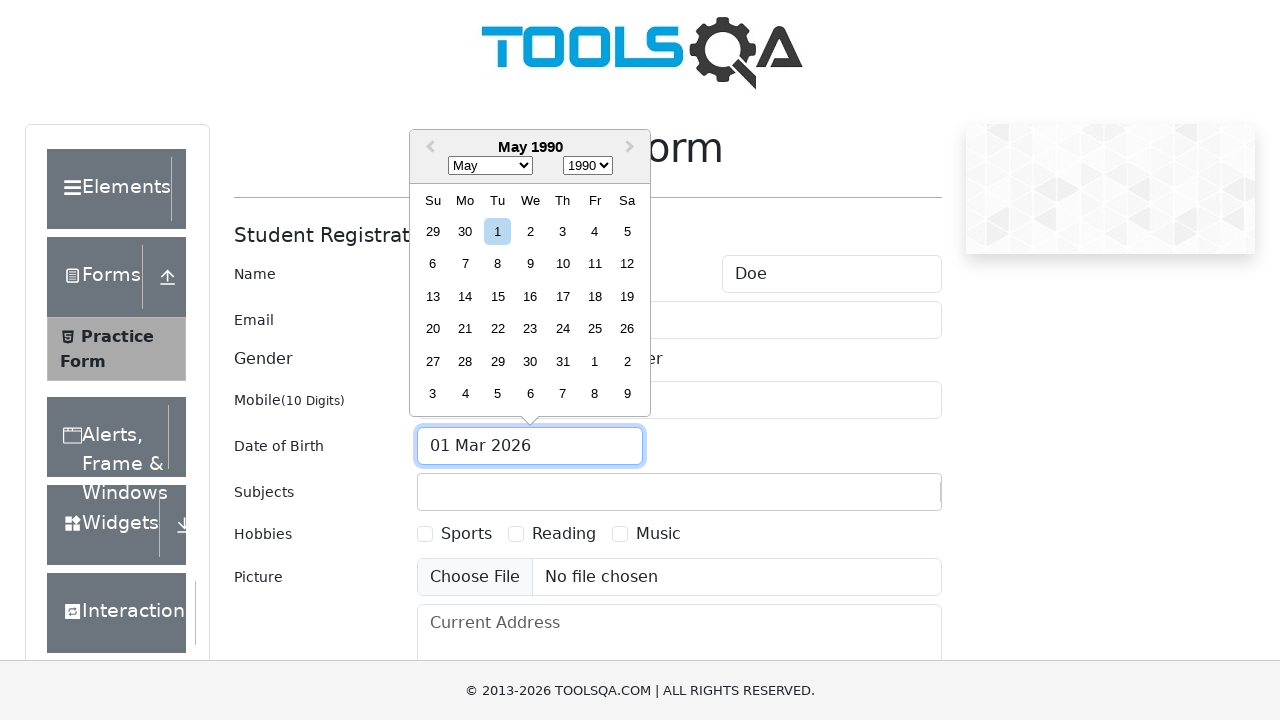

Selected 15th day from date picker at (498, 296) on .react-datepicker__day--015:not(.react-datepicker__day--outside-month)
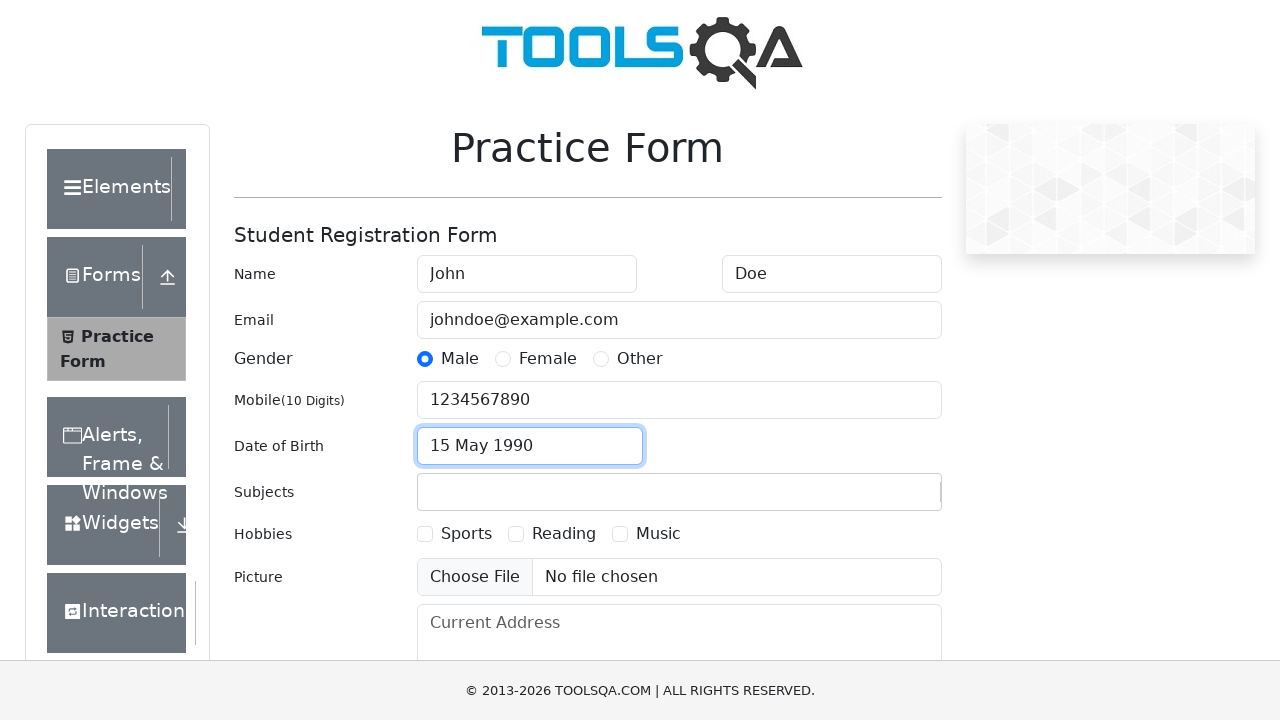

Filled subjects field with 'Maths' on #subjectsInput
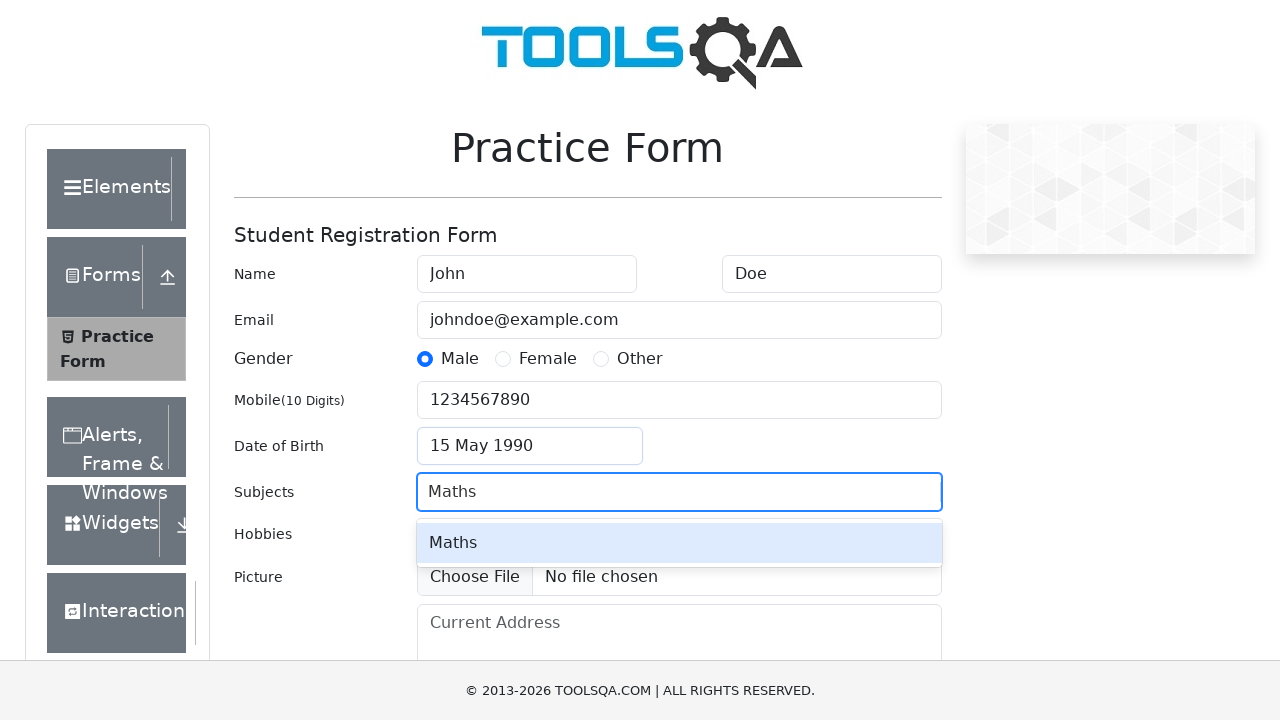

Pressed Enter to confirm subject selection on #subjectsInput
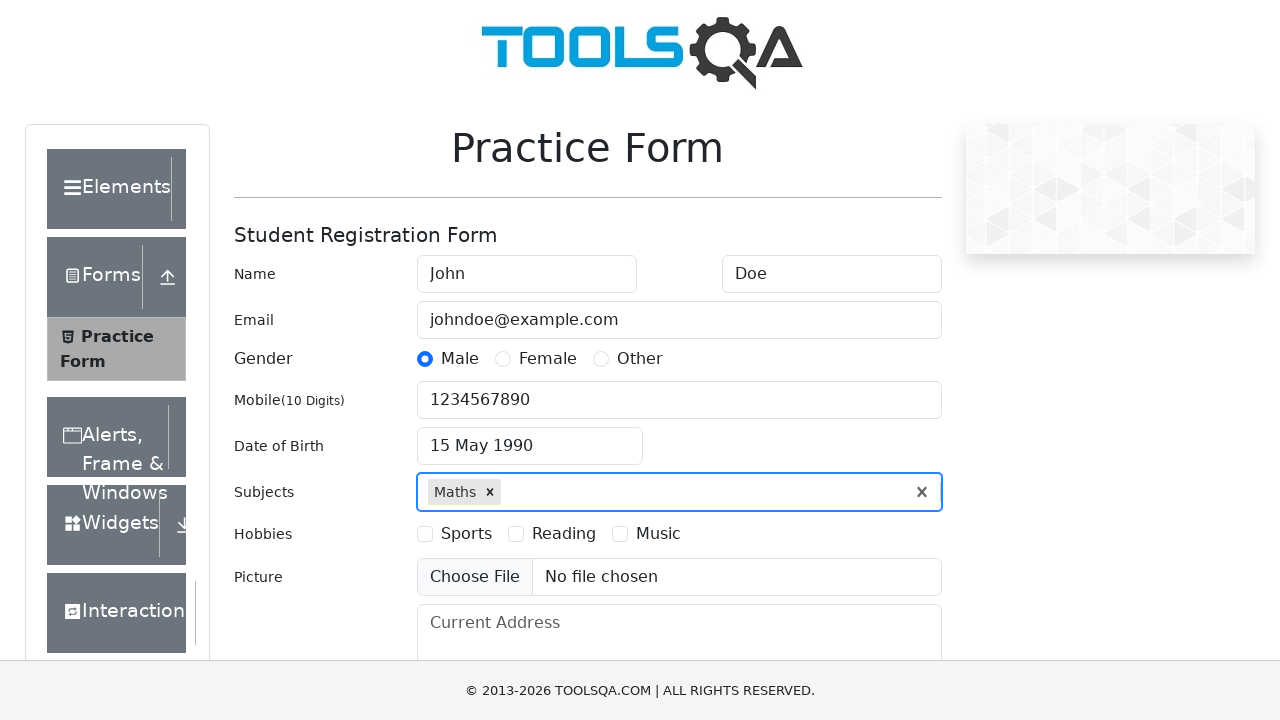

Selected Sports hobby checkbox at (466, 534) on label[for='hobbies-checkbox-1']
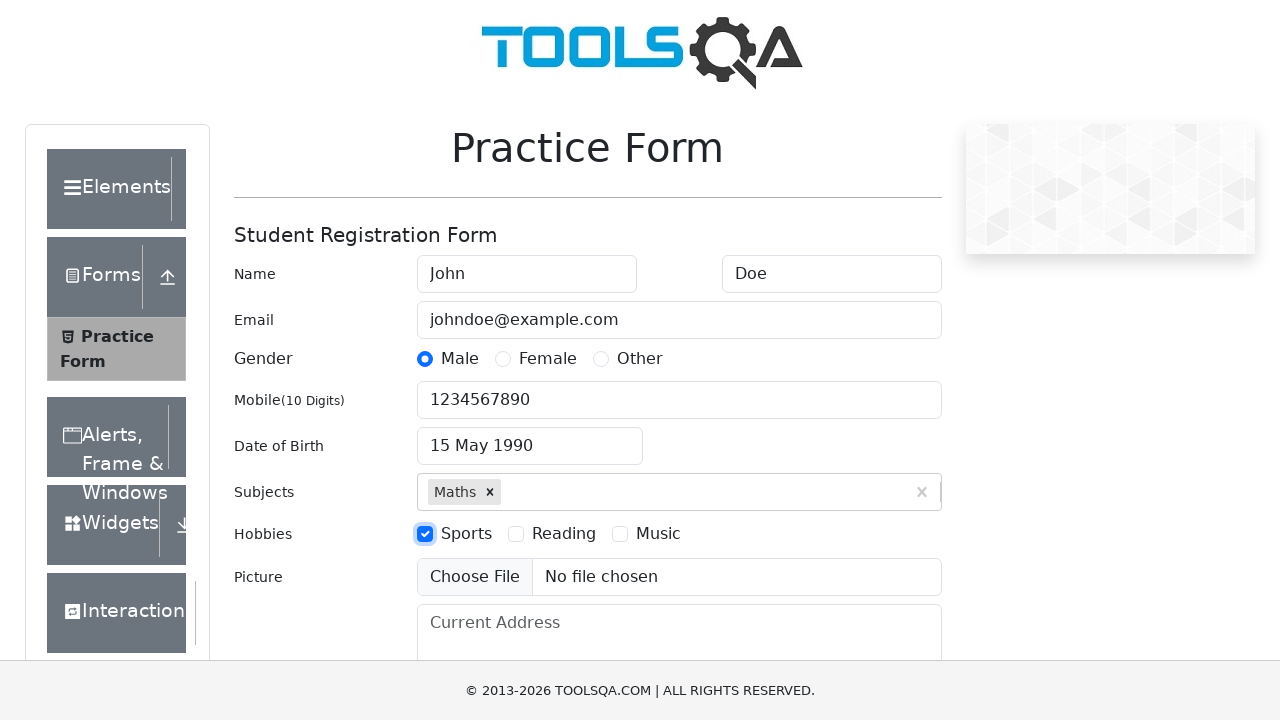

Filled current address field with '123 Main Street, Anytown, USA' on #currentAddress
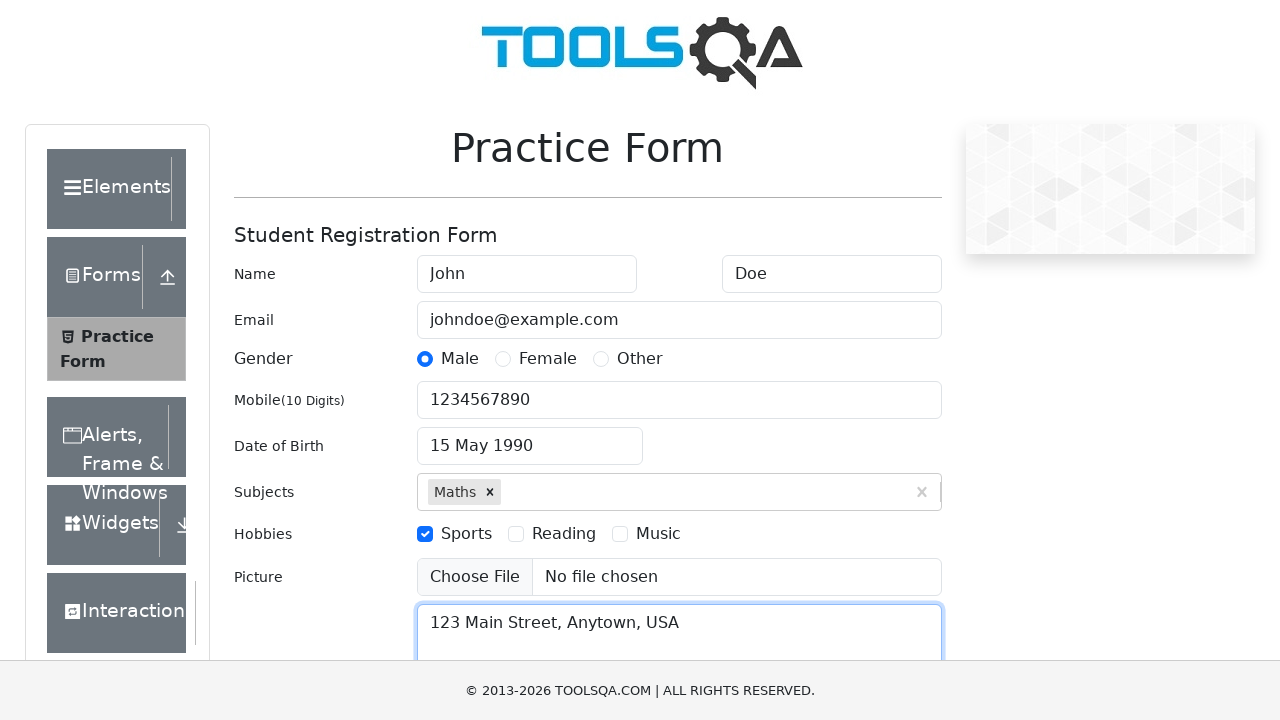

Clicked state dropdown to open options at (527, 437) on #state
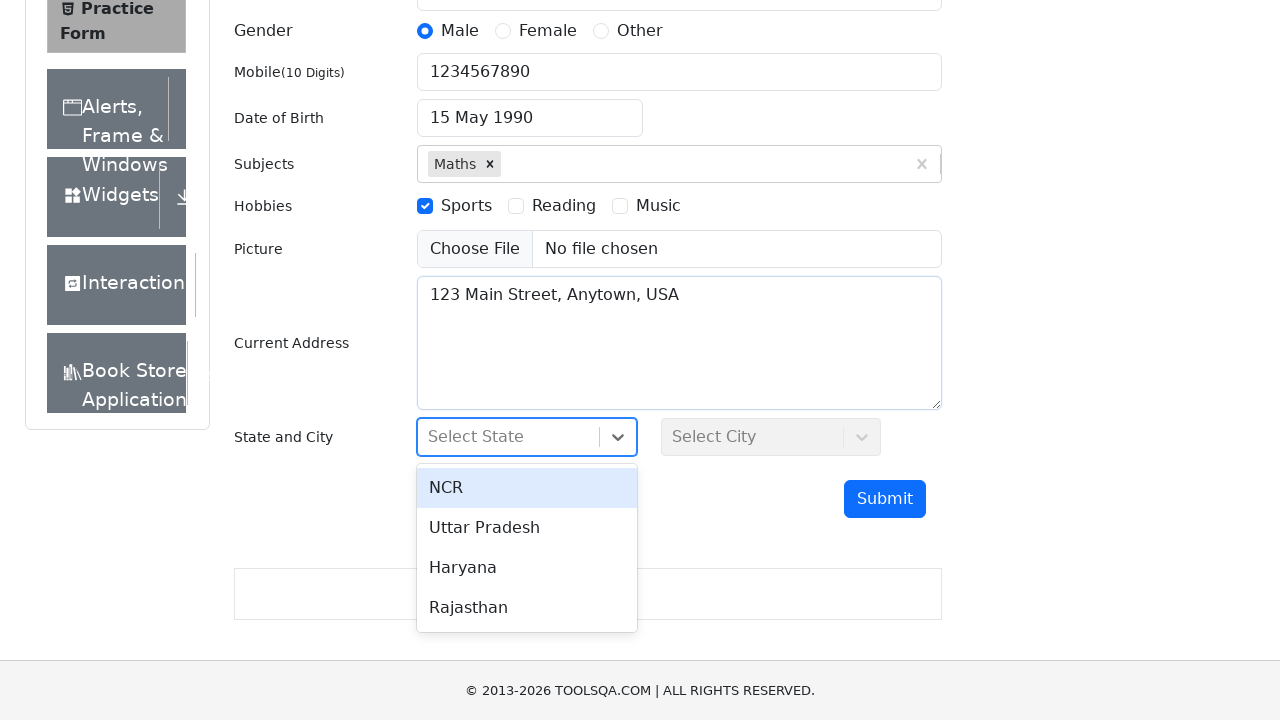

Selected NCR from state dropdown at (527, 488) on xpath=//div[text()='NCR']
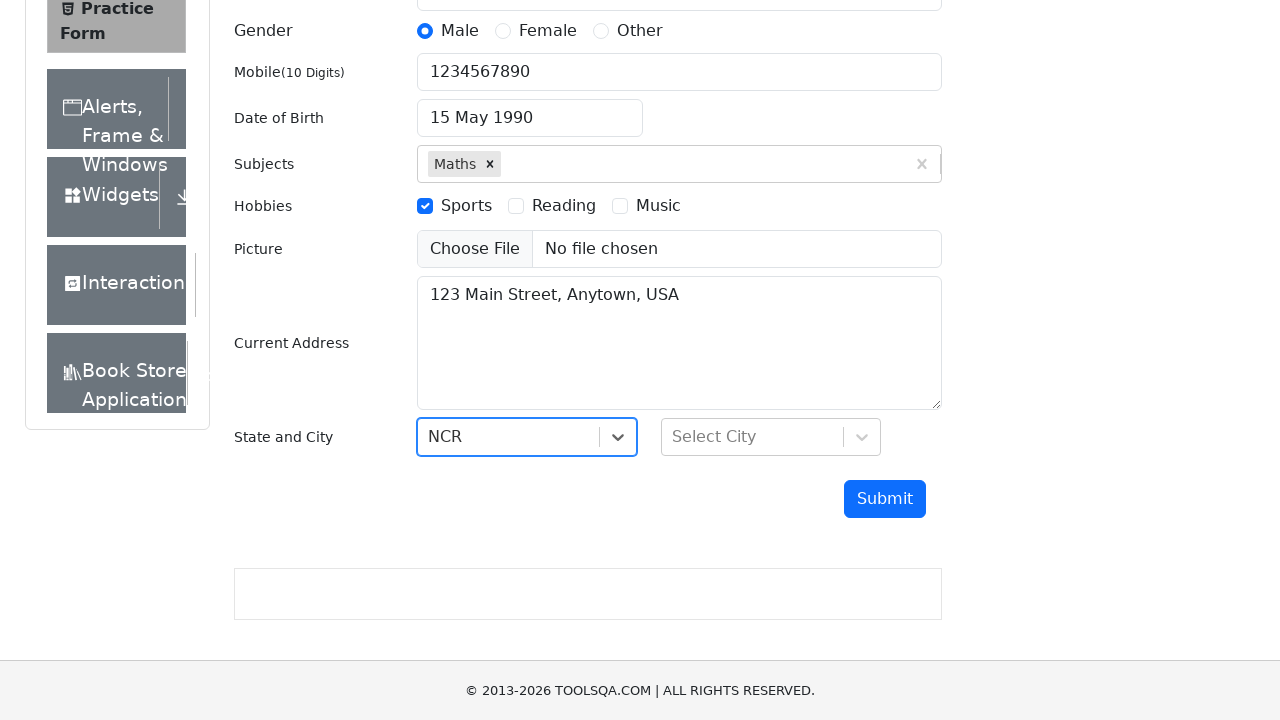

Clicked city dropdown to open options at (771, 437) on #city
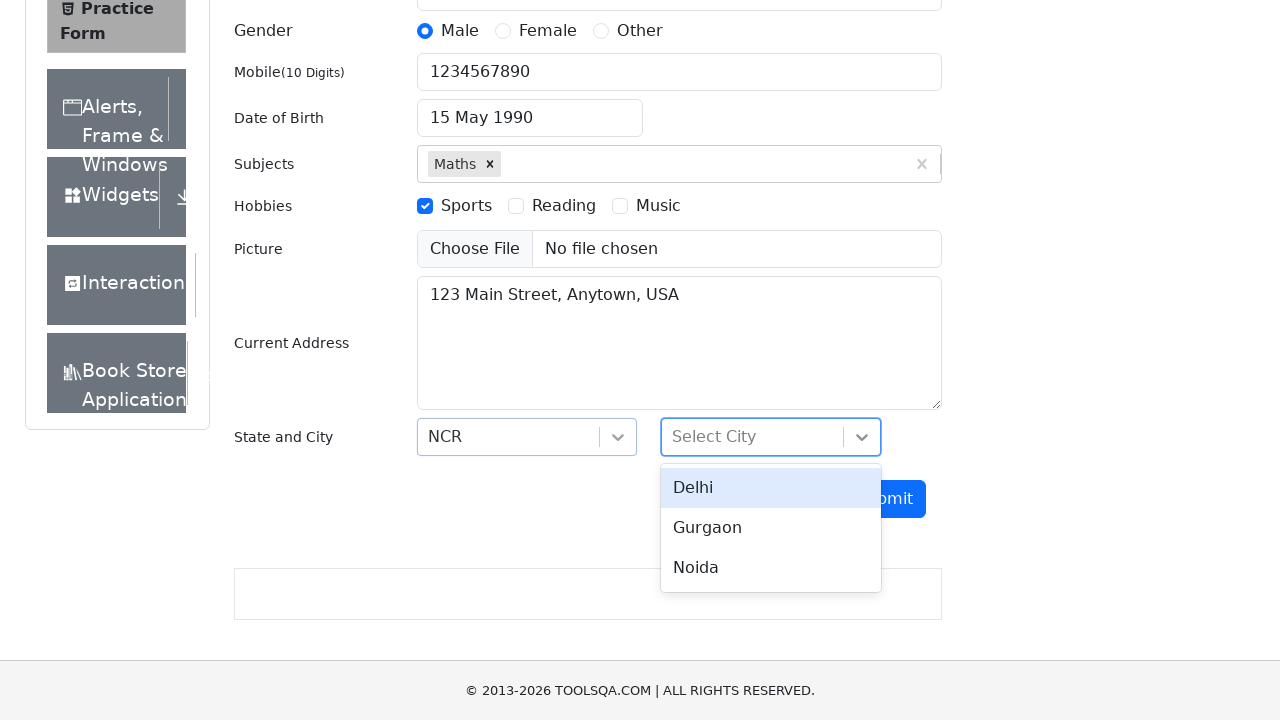

Selected Delhi from city dropdown at (771, 488) on xpath=//div[text()='Delhi']
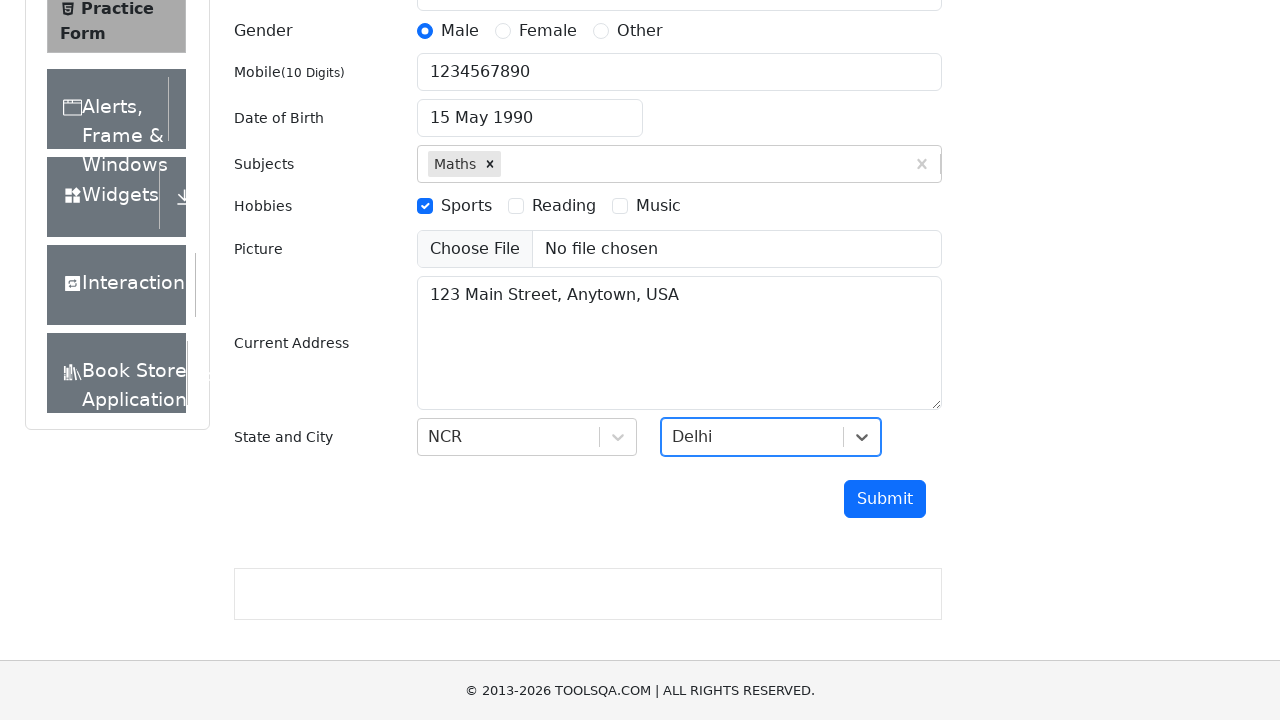

Clicked Submit button to submit the form at (885, 499) on #submit
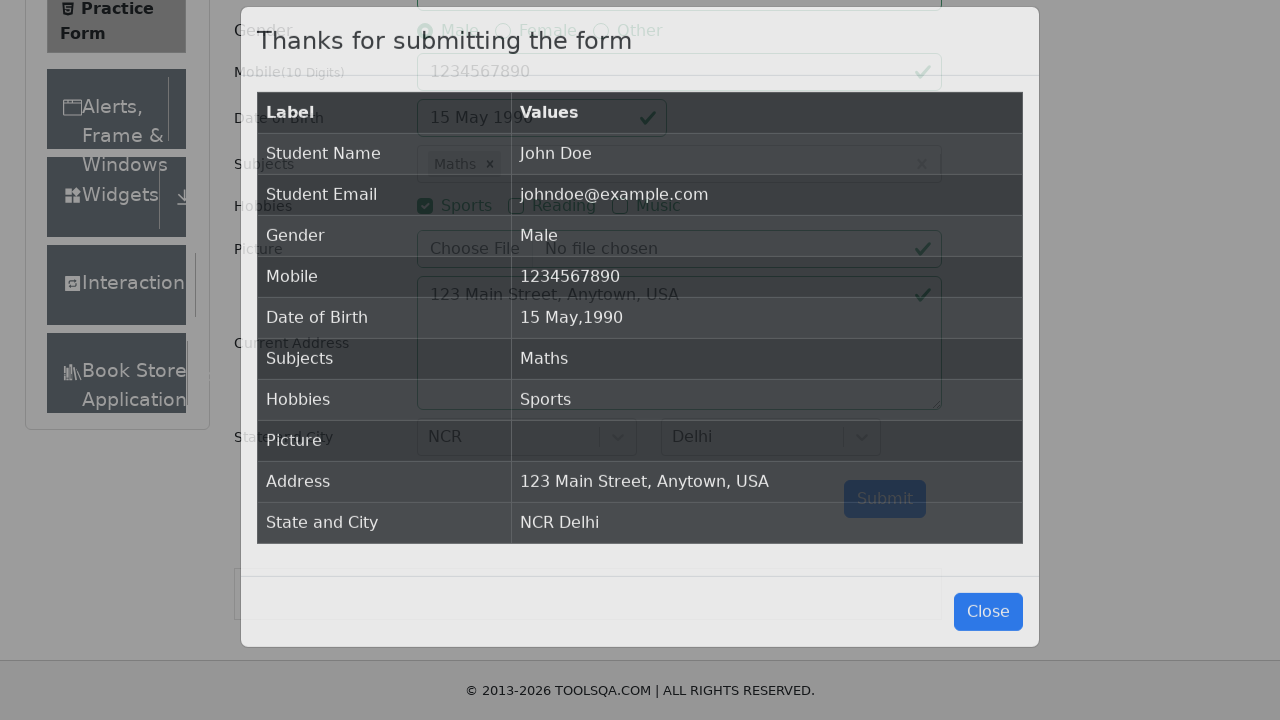

Confirmation modal appeared and became visible
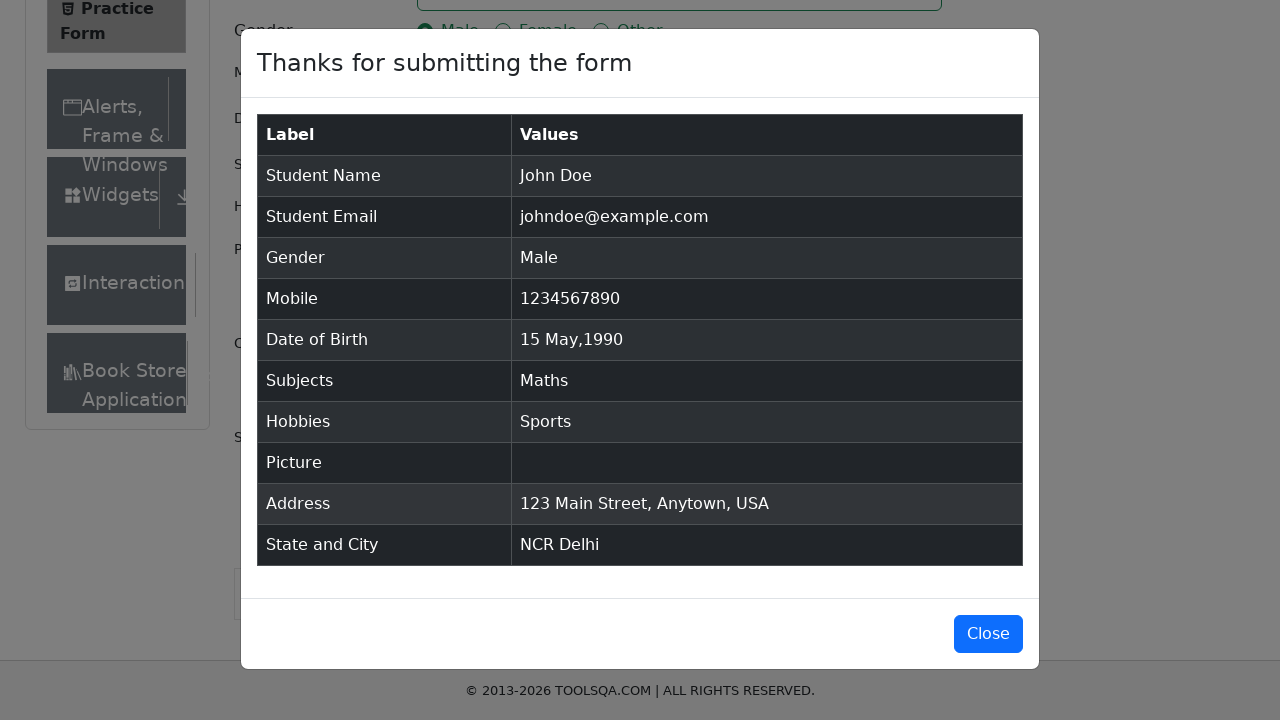

Verified confirmation modal displays 'Thanks for submitting the form'
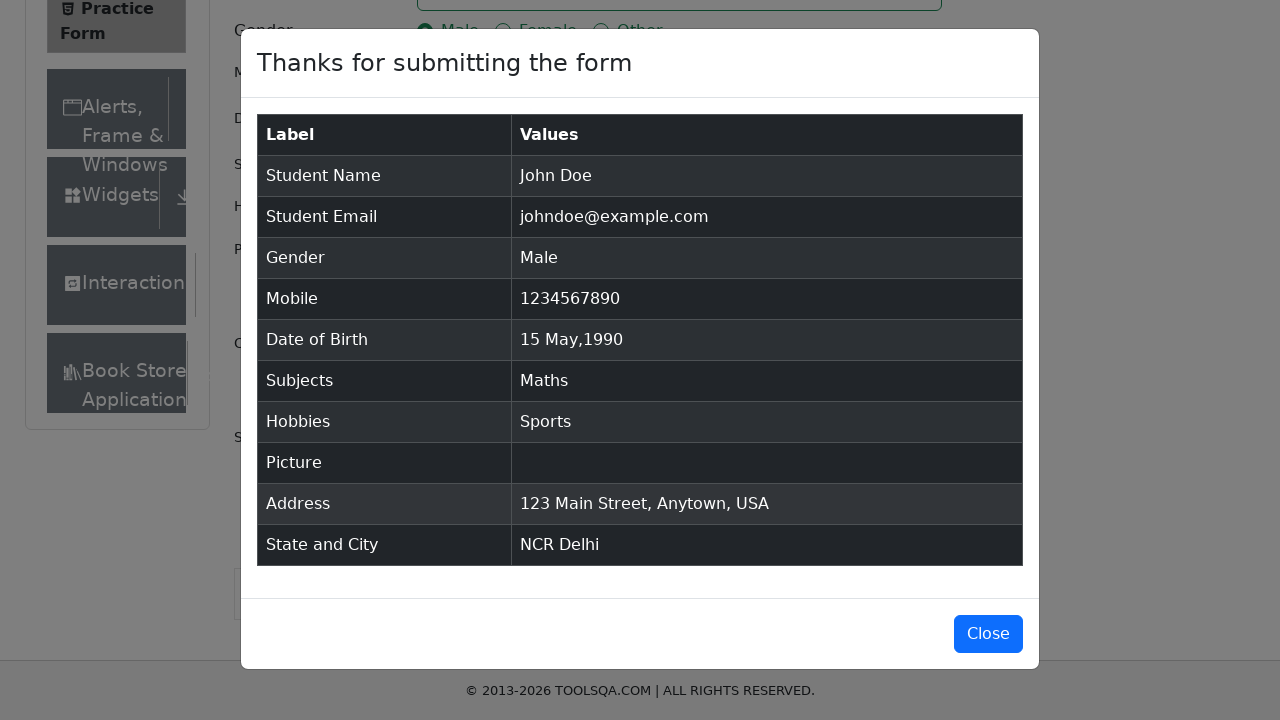

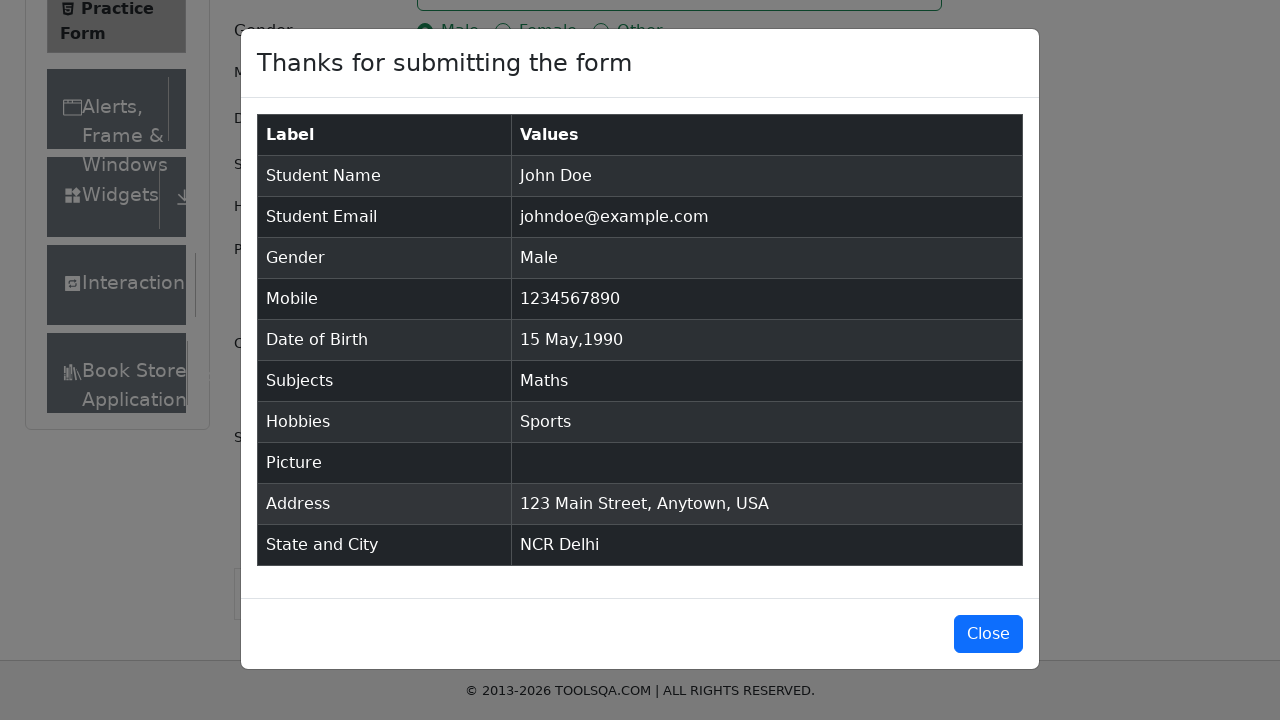